Automates viewing a YouTube video by navigating to the video page, waiting for the player to load, clicking play if needed, and watching for a random duration

Starting URL: https://www.youtube.com/watch?v=2oW9zGtnWDA

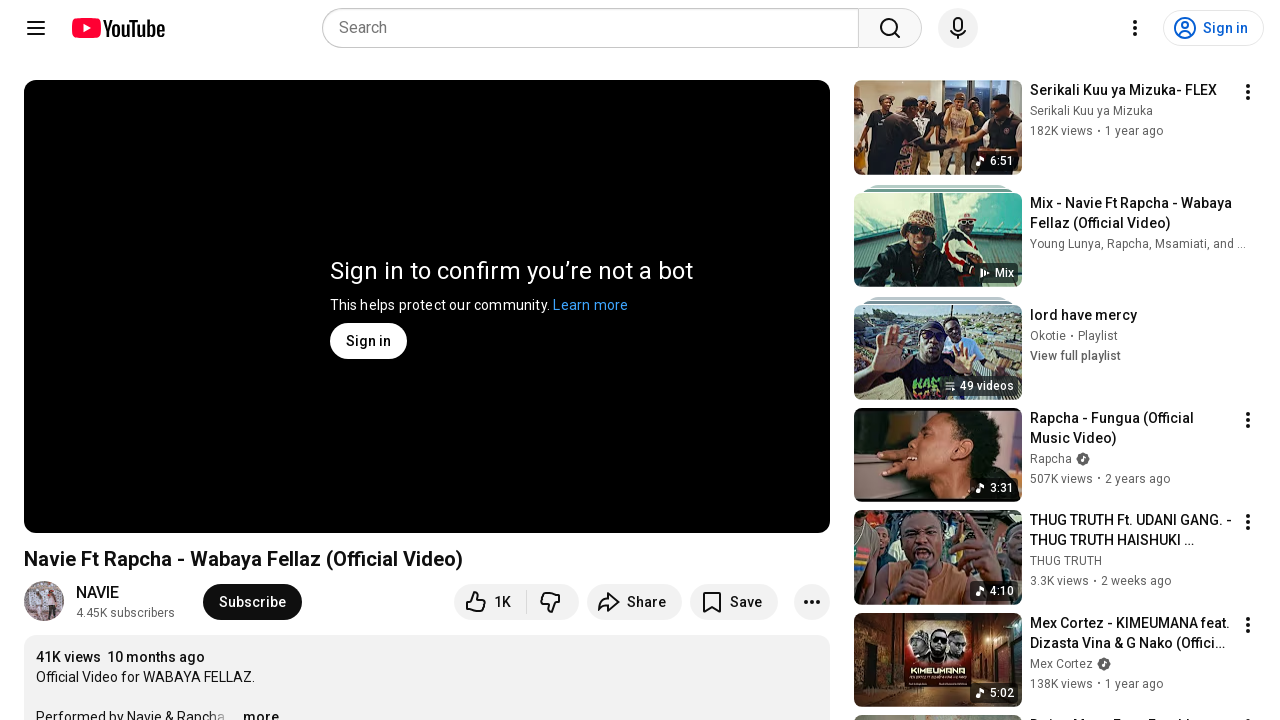

Navigated to YouTube video page
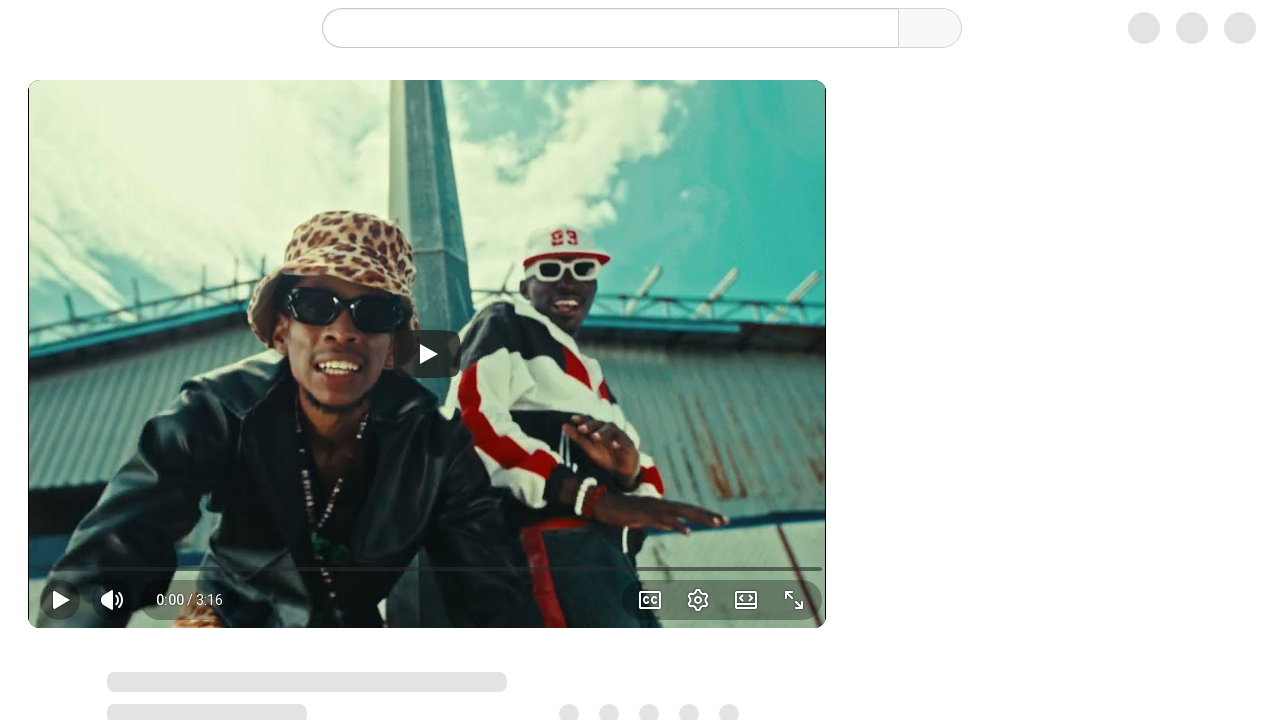

Video player loaded successfully
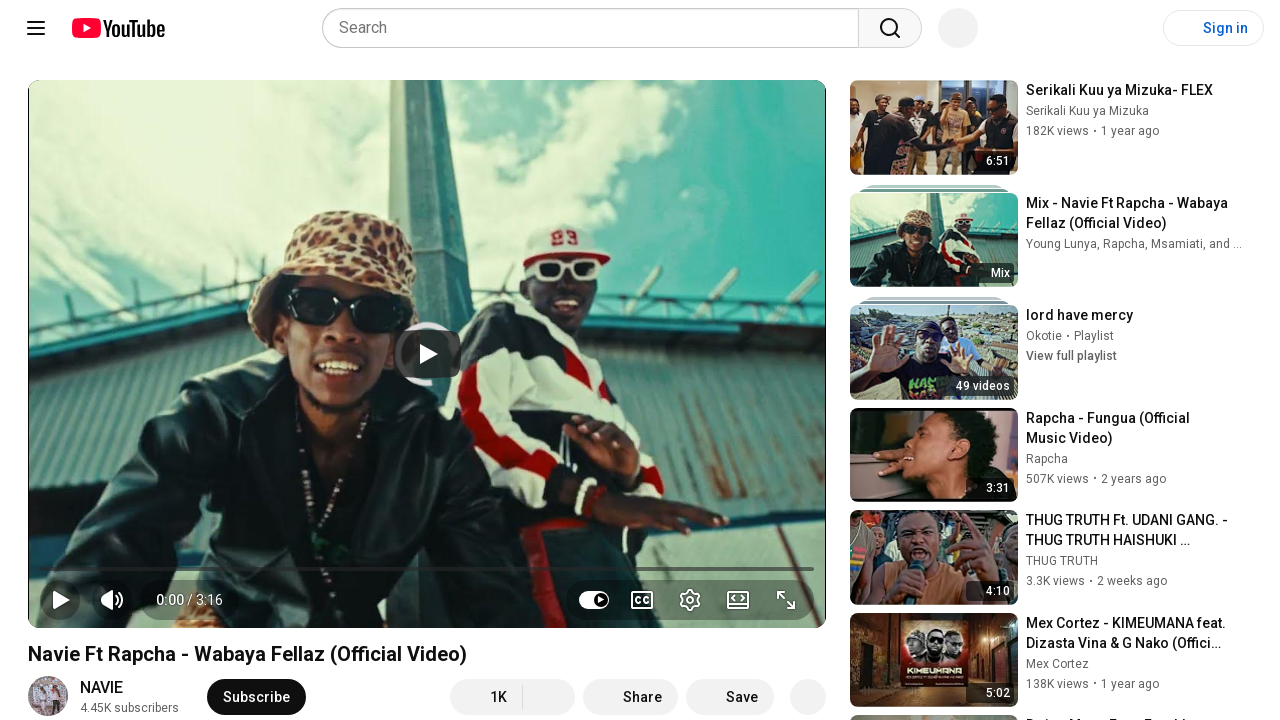

Play button found on video player
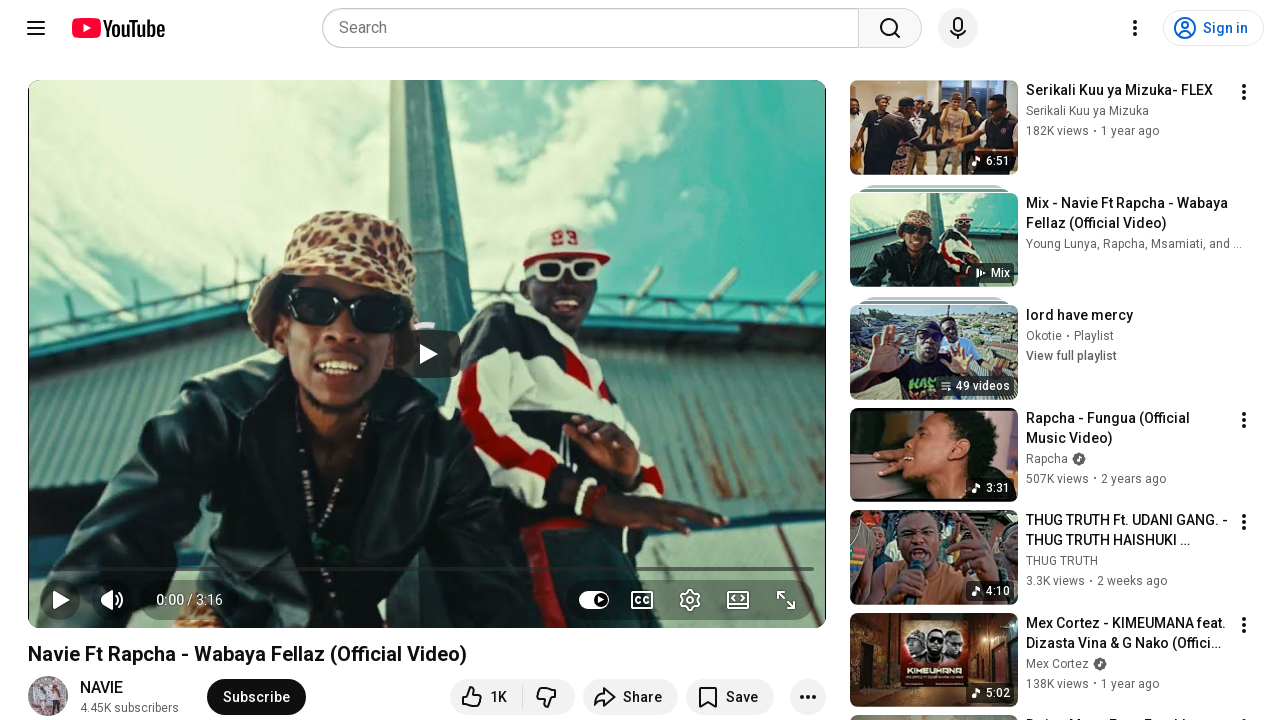

Retrieved play button aria-label: Pause (k)
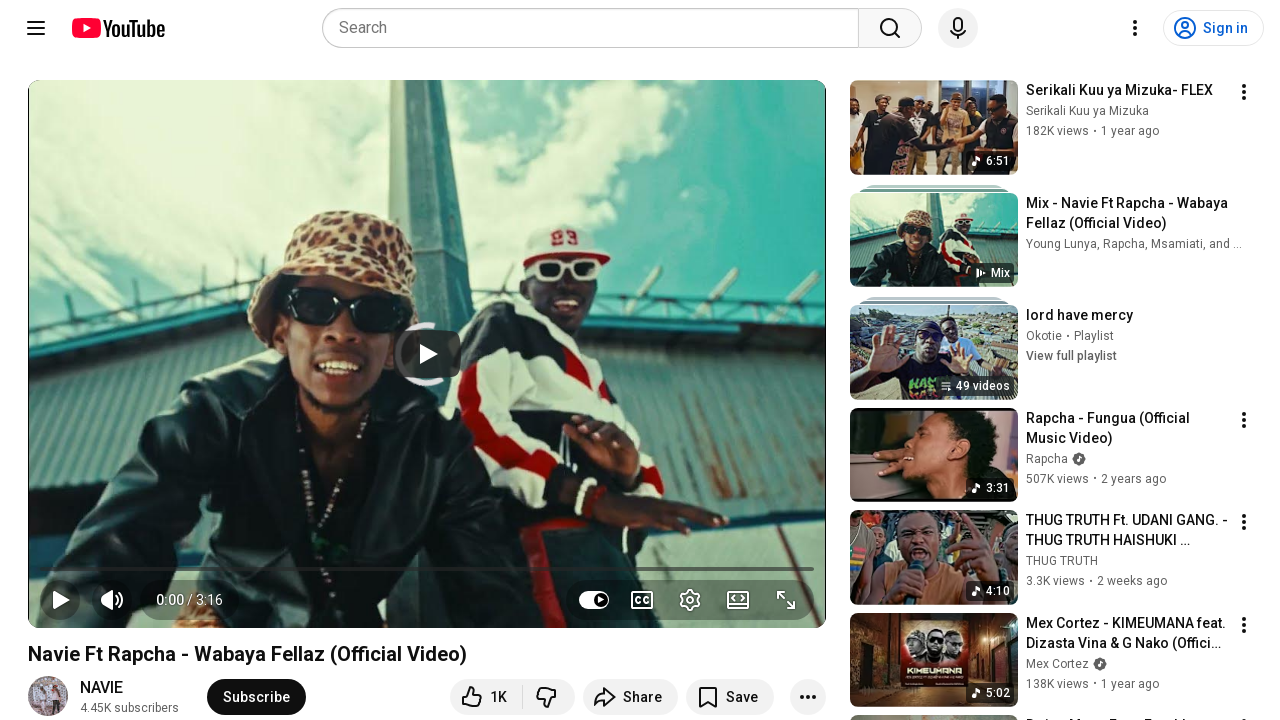

Starting to watch video for 107 seconds
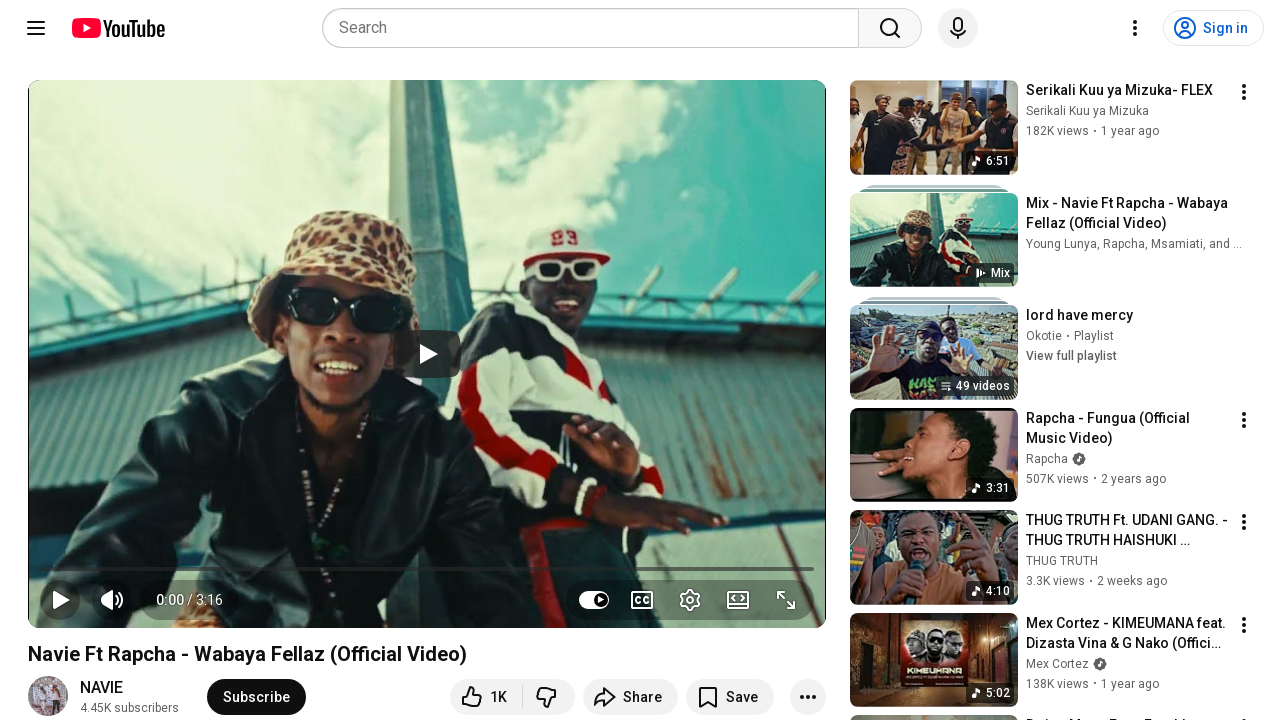

Finished watching video after 107 seconds
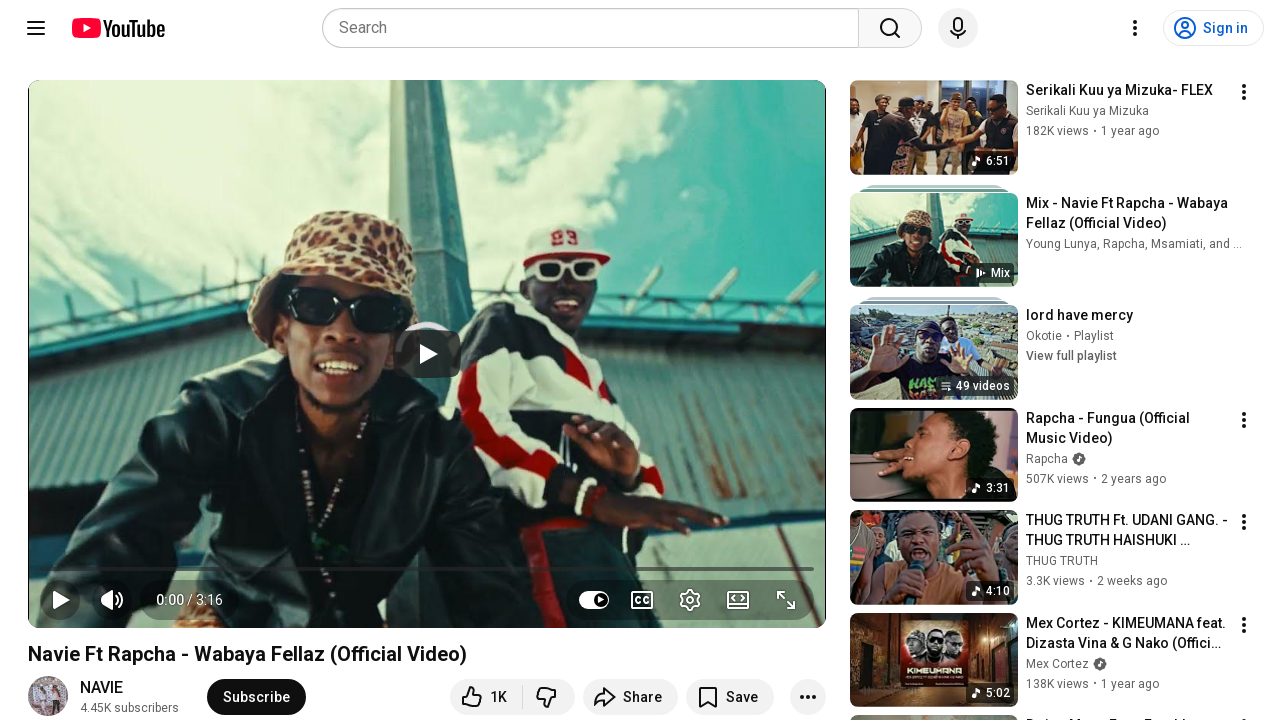

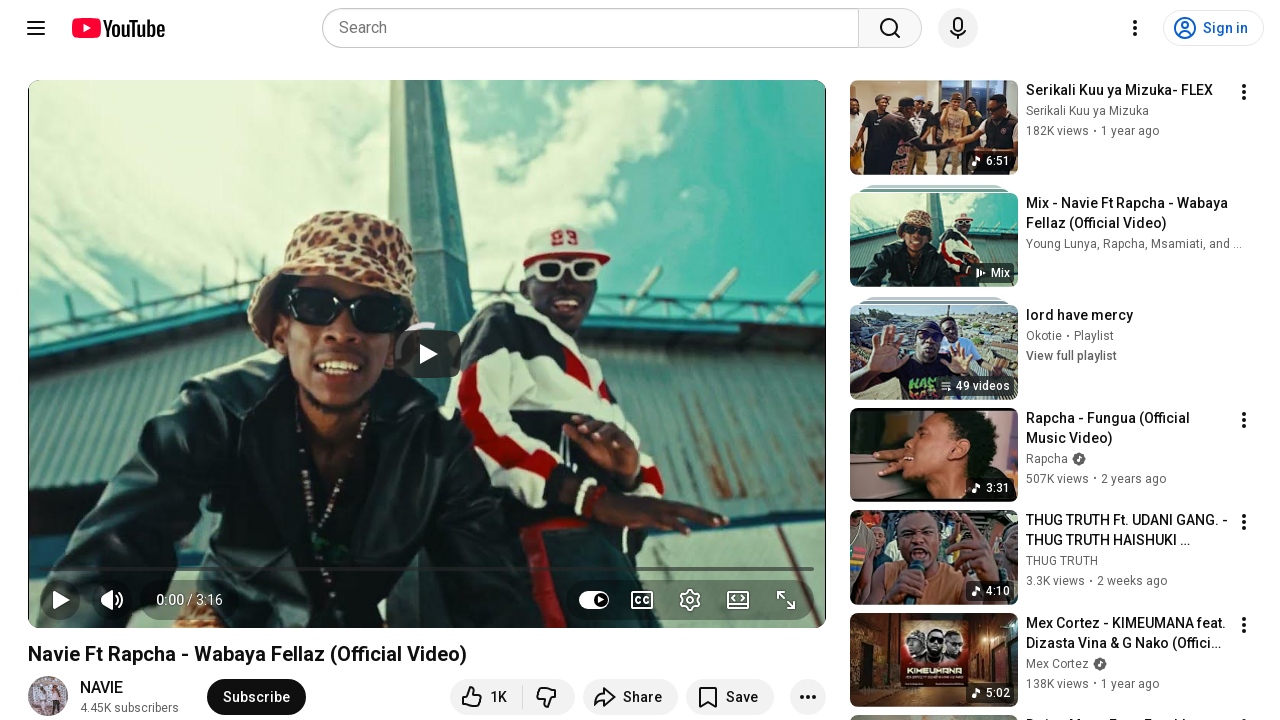